Tests different types of JavaScript alerts including simple alerts, confirmation dialogs, and prompt dialogs by interacting with them in various ways

Starting URL: http://demo.automationtesting.in/Alerts.html

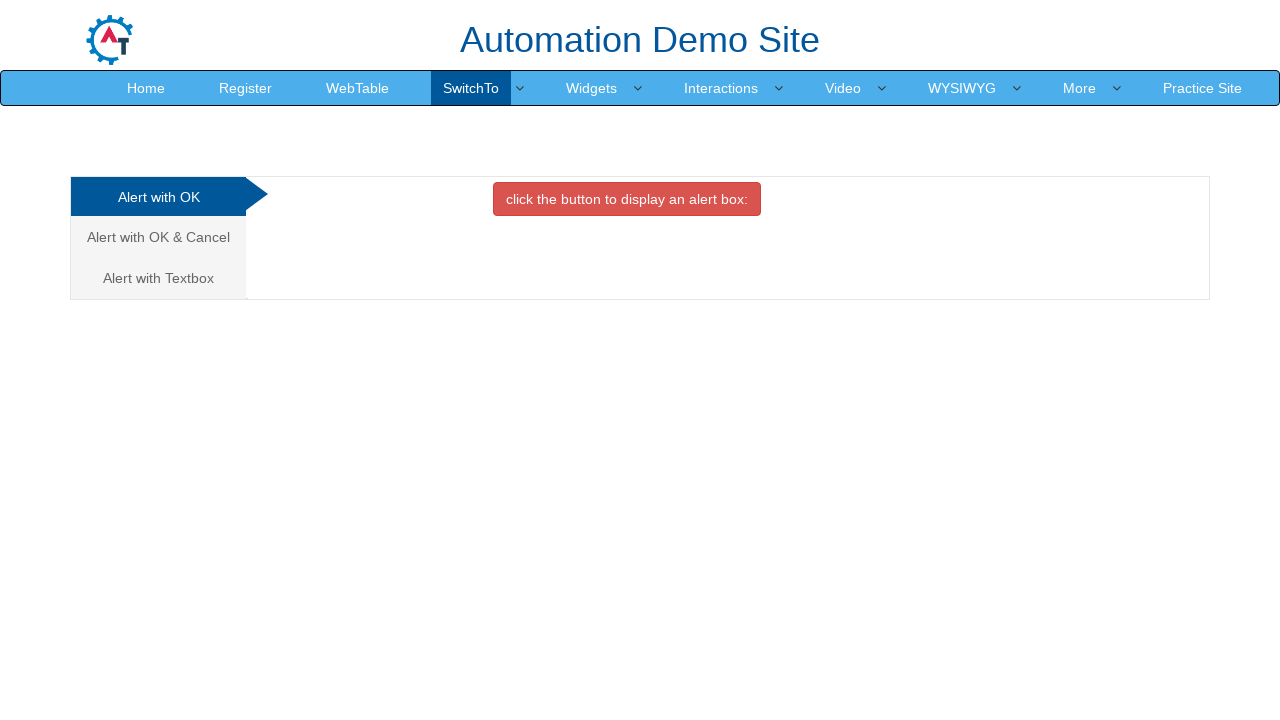

Clicked button to trigger simple alert dialog at (627, 199) on //*[@id="OKTab"]/button
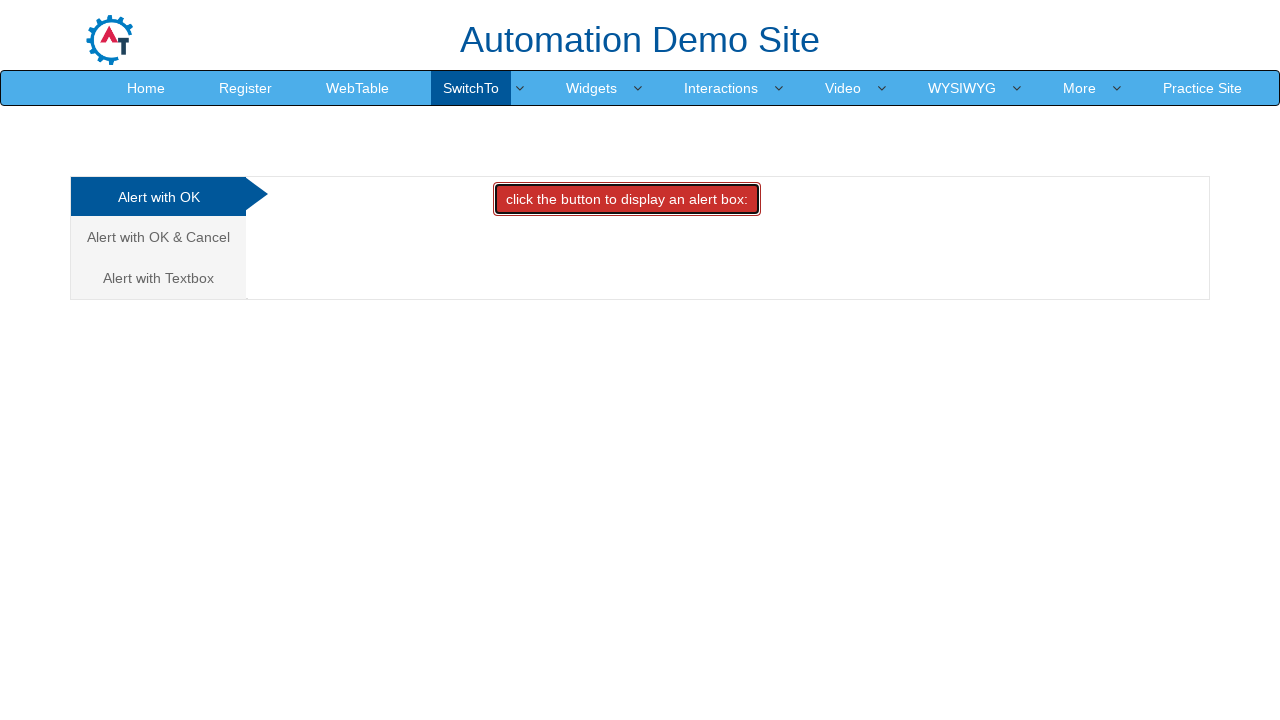

Set up handler to accept alert dialogs
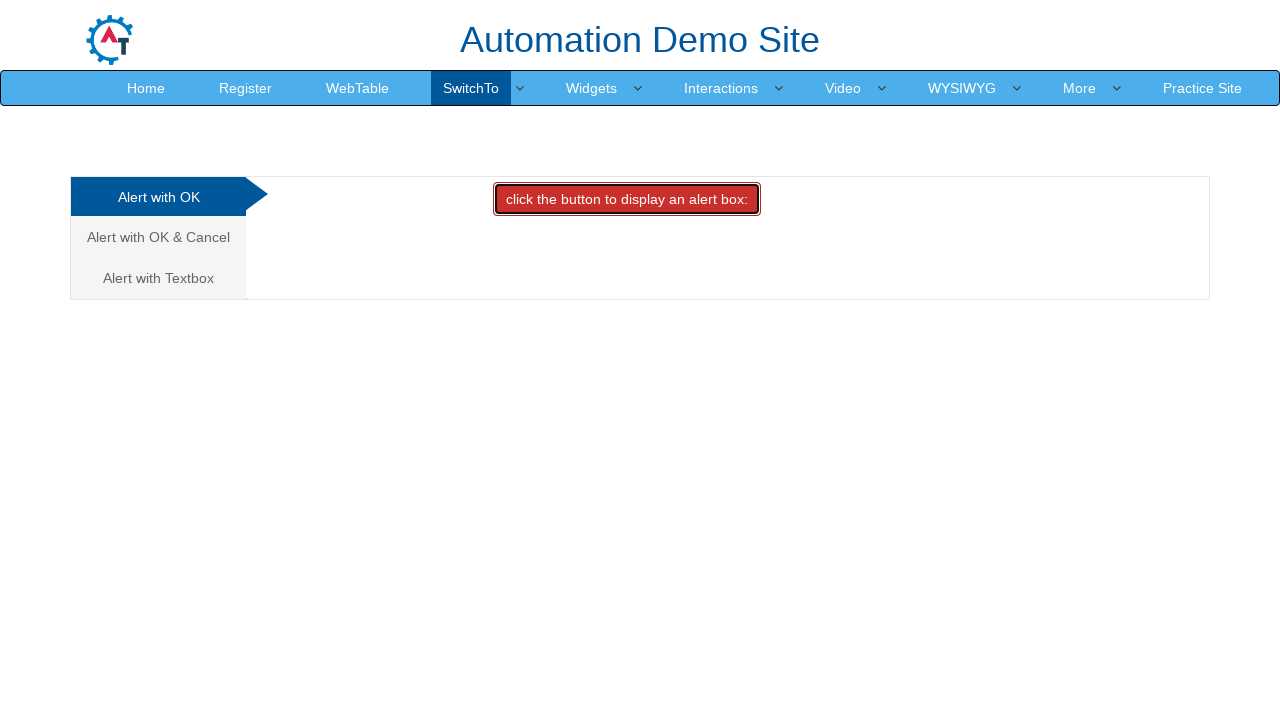

Clicked on 'Alert with OK & Cancel' tab at (158, 237) on xpath=//a[contains(text(), 'Alert with OK & Cancel ')]
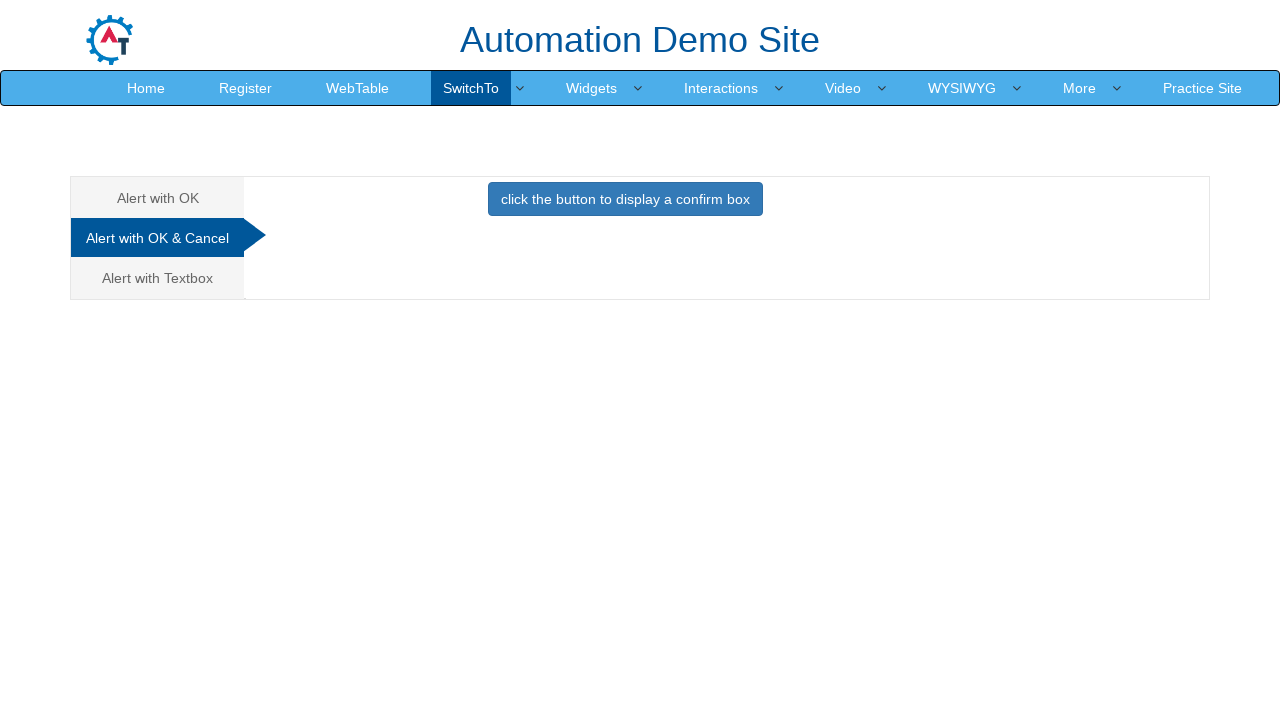

Clicked button to trigger confirm dialog at (625, 199) on //*[@id="CancelTab"]/button
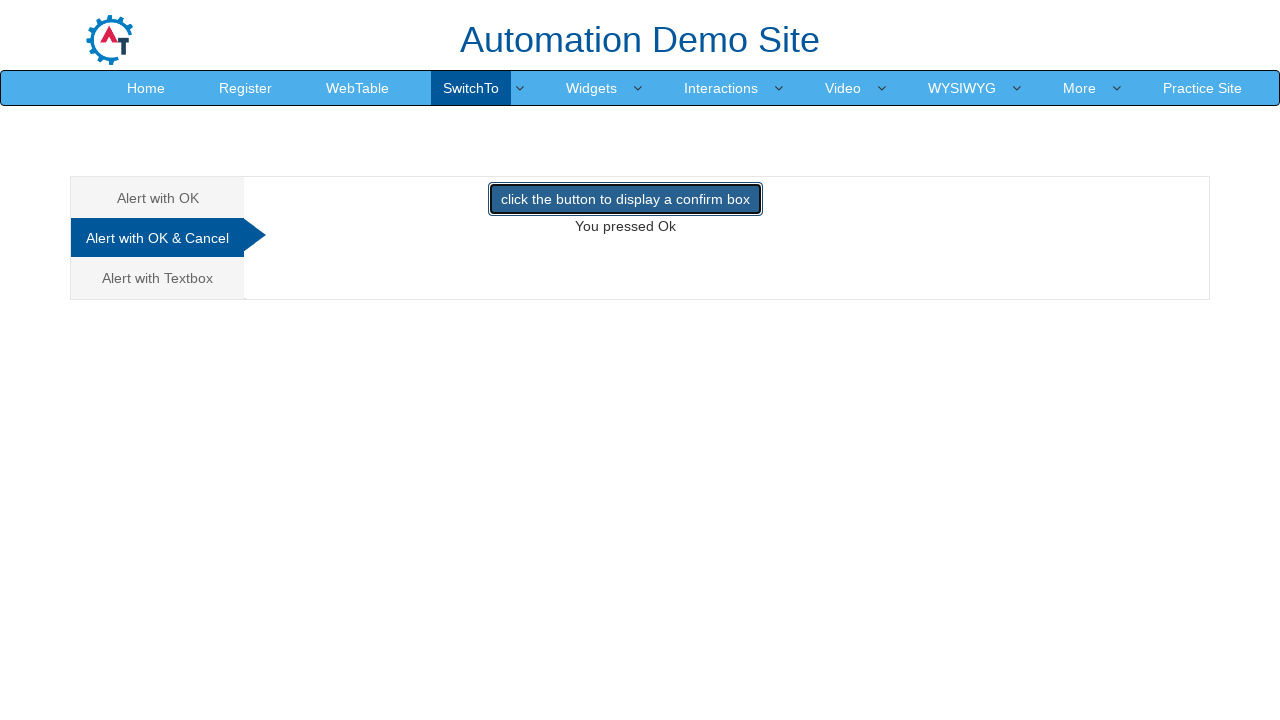

Set up handler to dismiss confirm dialog
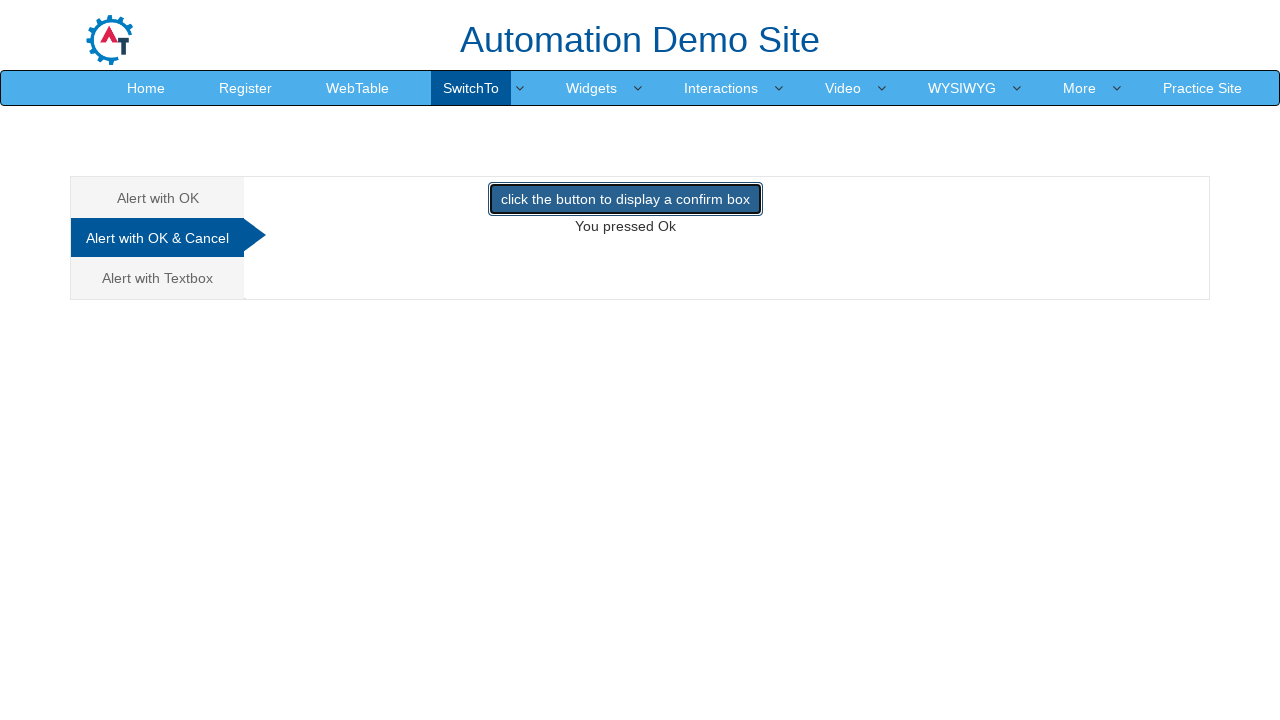

Clicked on 'Alert with Textbox' tab at (158, 278) on xpath=//a[contains(text(), 'Alert with Textbox ')]
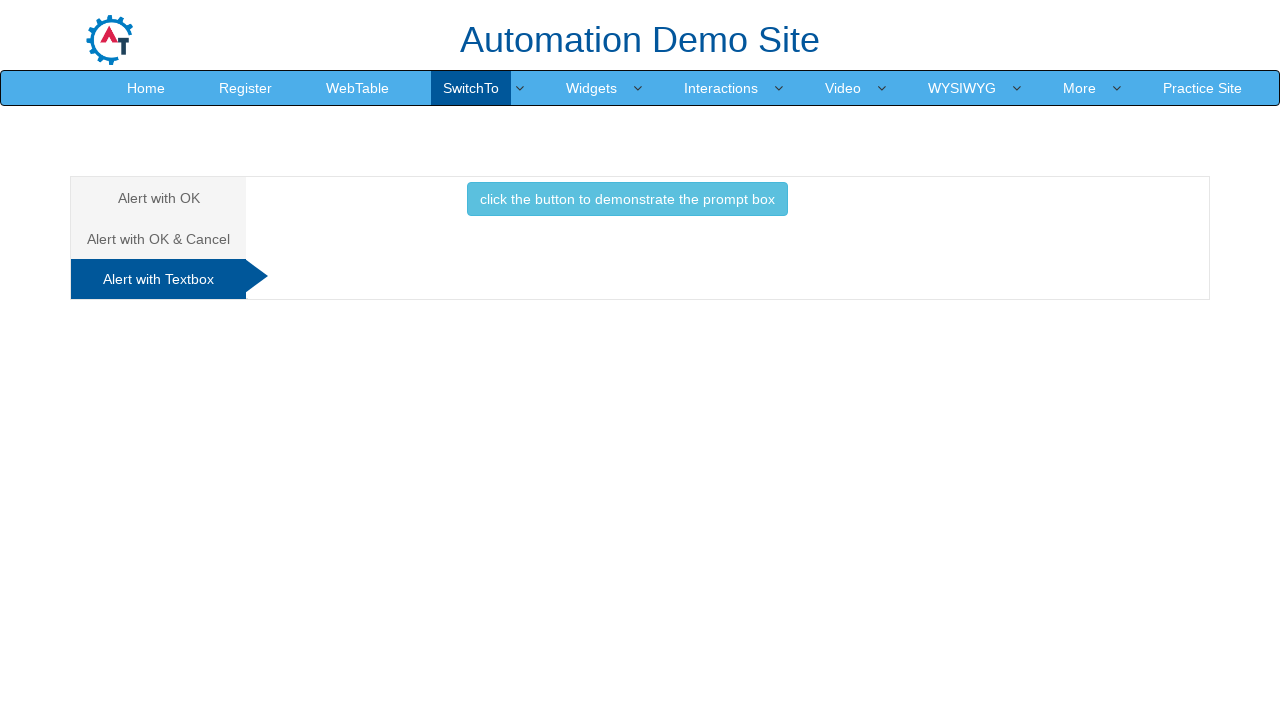

Clicked button to trigger prompt dialog at (627, 199) on //*[@id="Textbox"]/button
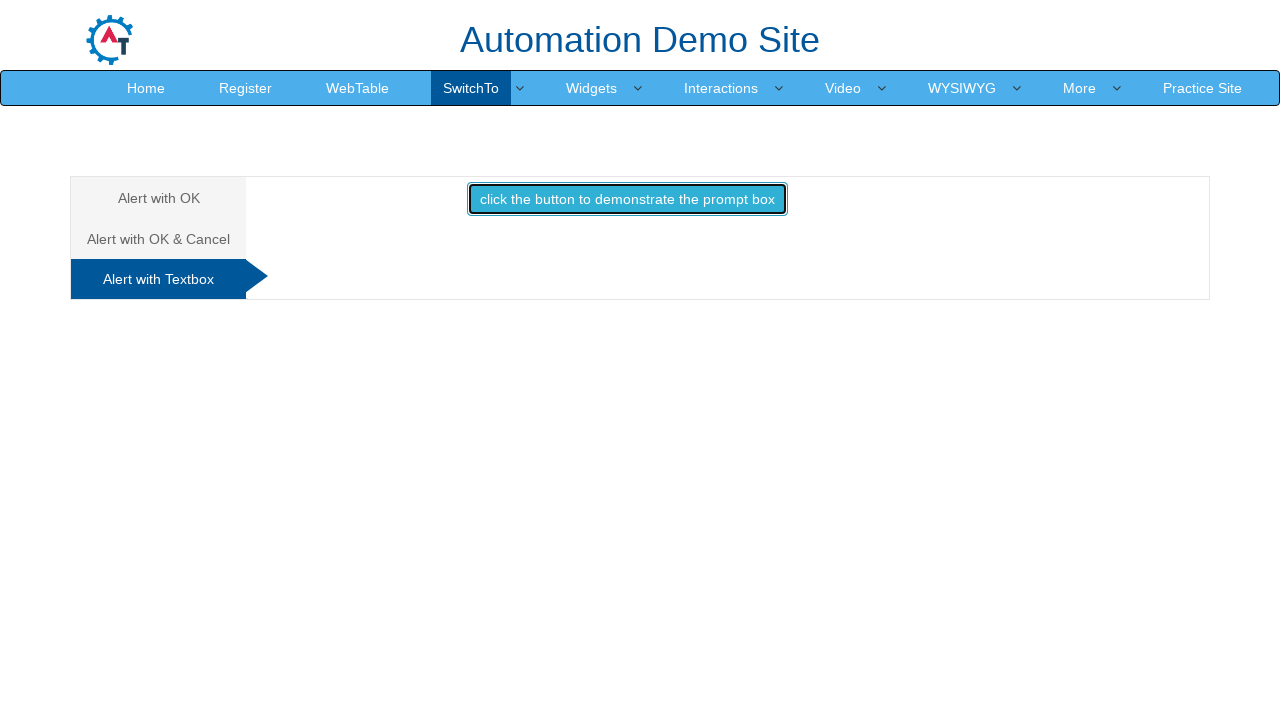

Set up handler to accept prompt dialog and enter text 'Vikash Kumar'
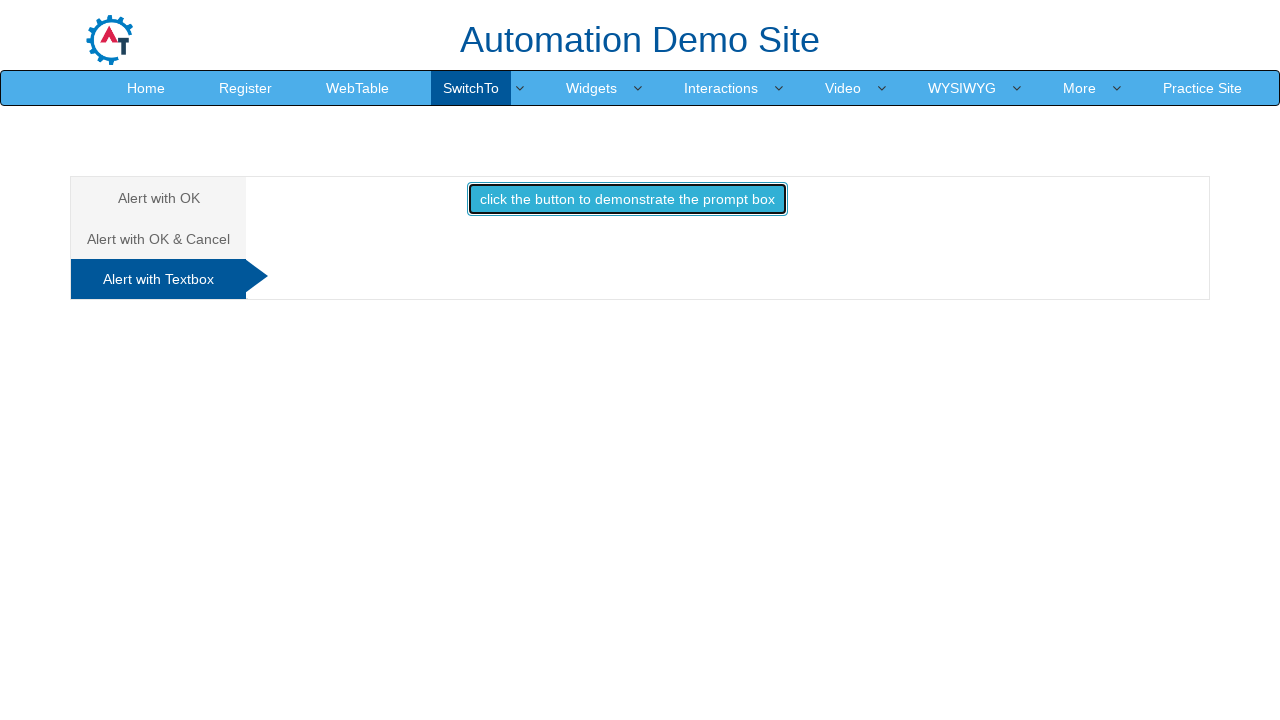

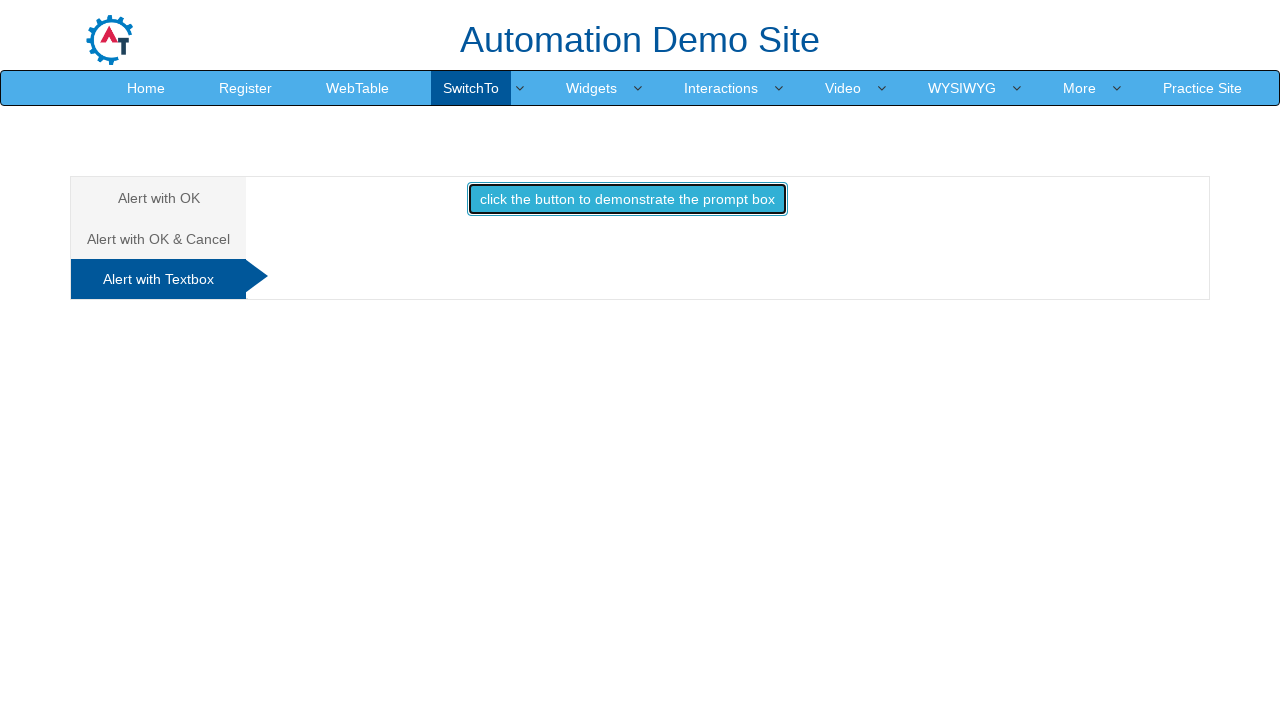